Tests checkbox functionality by clicking all checkboxes on the page except the second one

Starting URL: https://rahulshettyacademy.com/AutomationPractice/

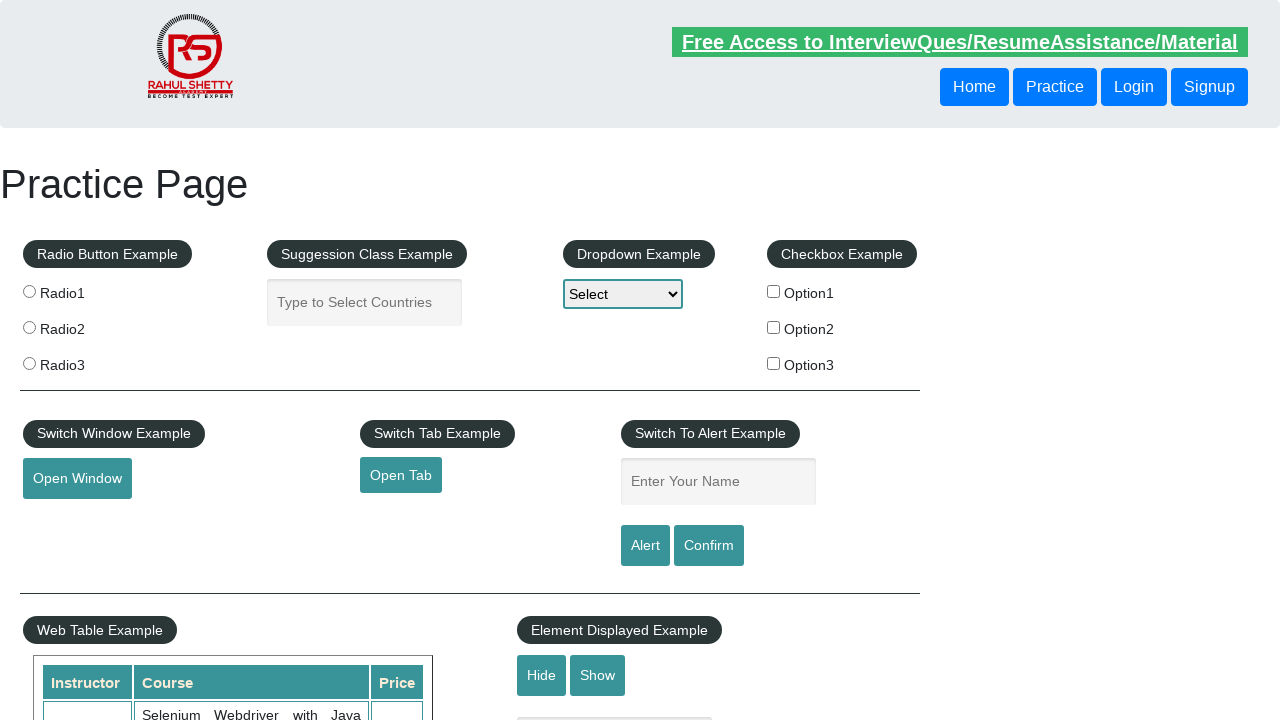

Located all checkboxes on the page
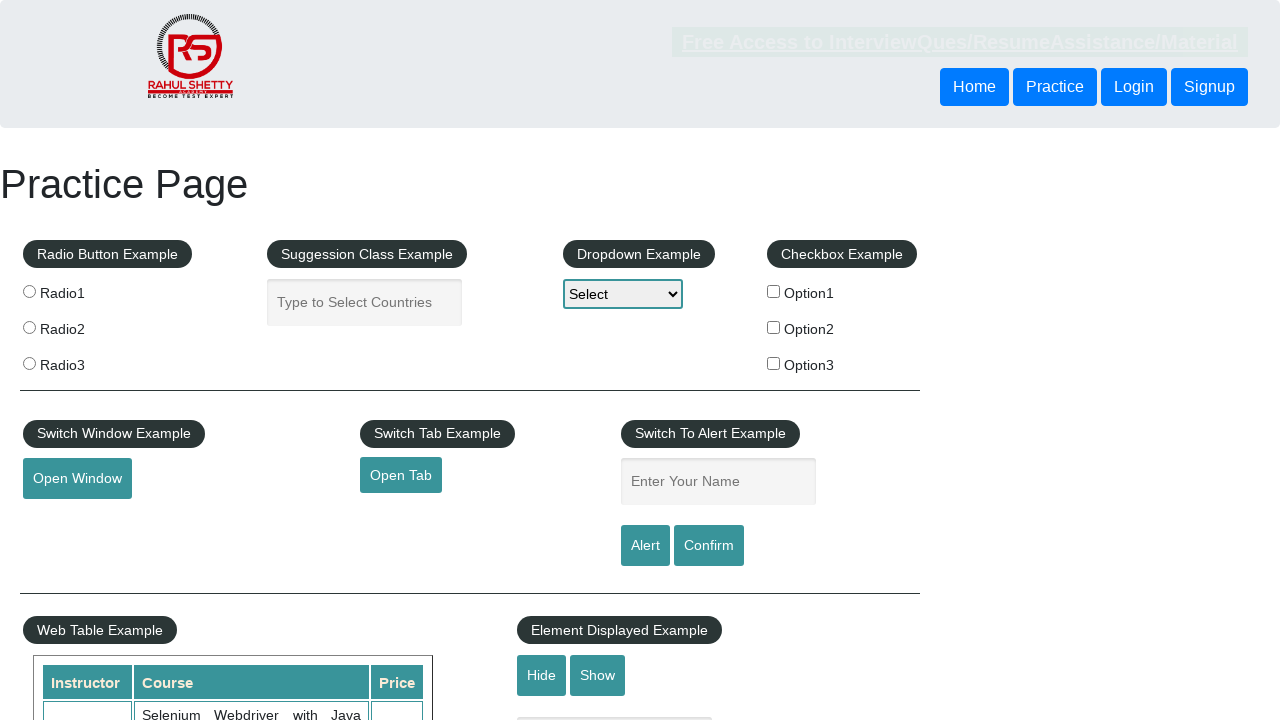

Clicked checkbox at index 0 at (774, 291) on xpath=//input[@type='checkbox'] >> nth=0
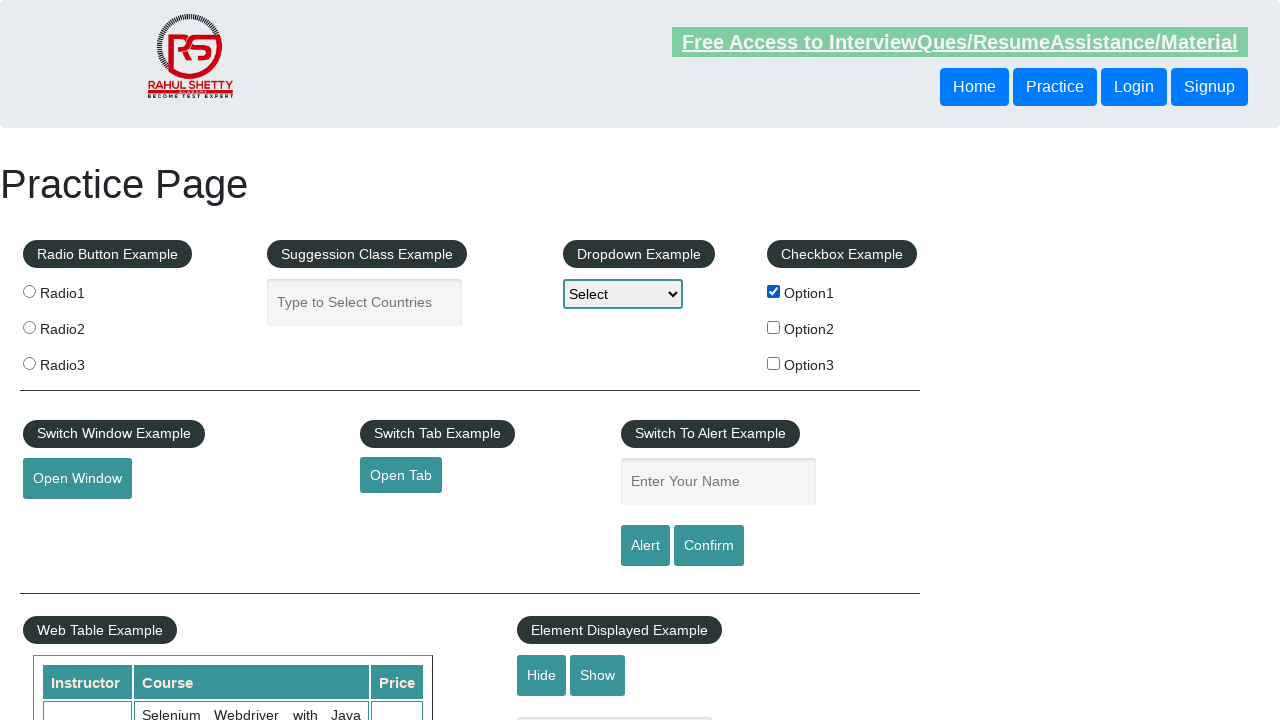

Clicked checkbox at index 2 at (774, 363) on xpath=//input[@type='checkbox'] >> nth=2
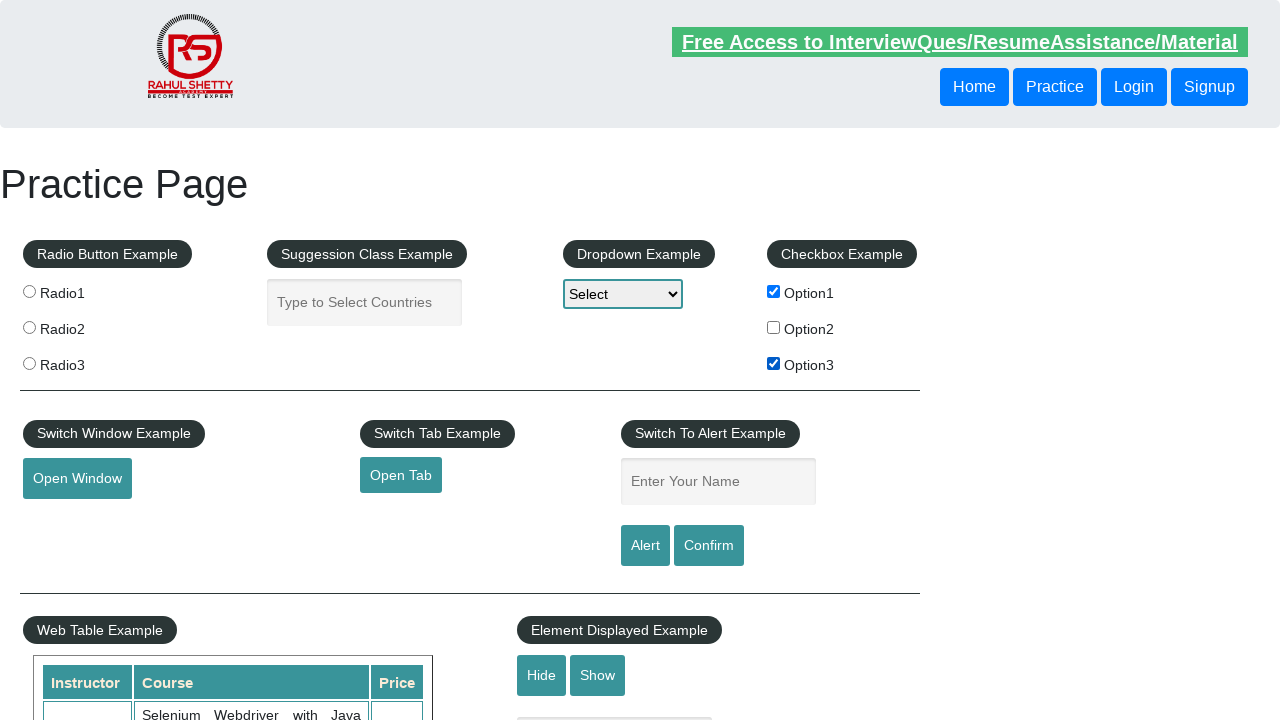

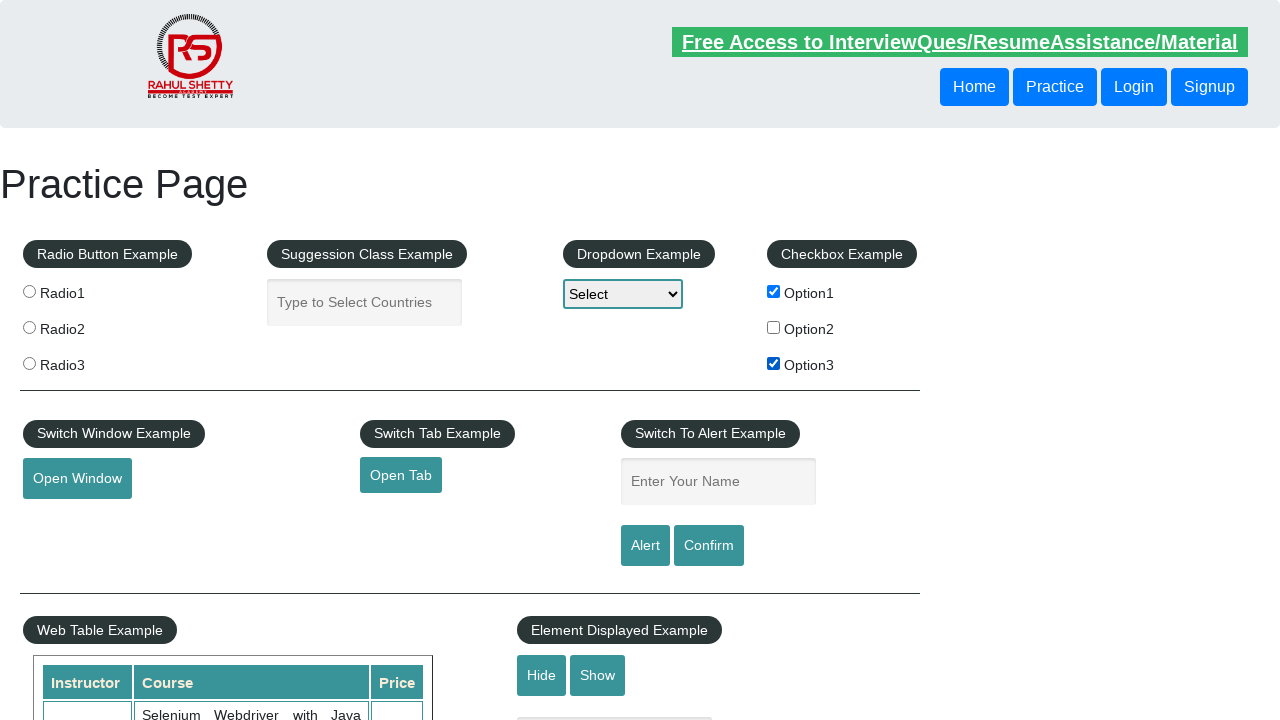